Tests static dropdown functionality by selecting currency options using different selection methods (by index, visible text, and value)

Starting URL: https://rahulshettyacademy.com/dropdownsPractise/

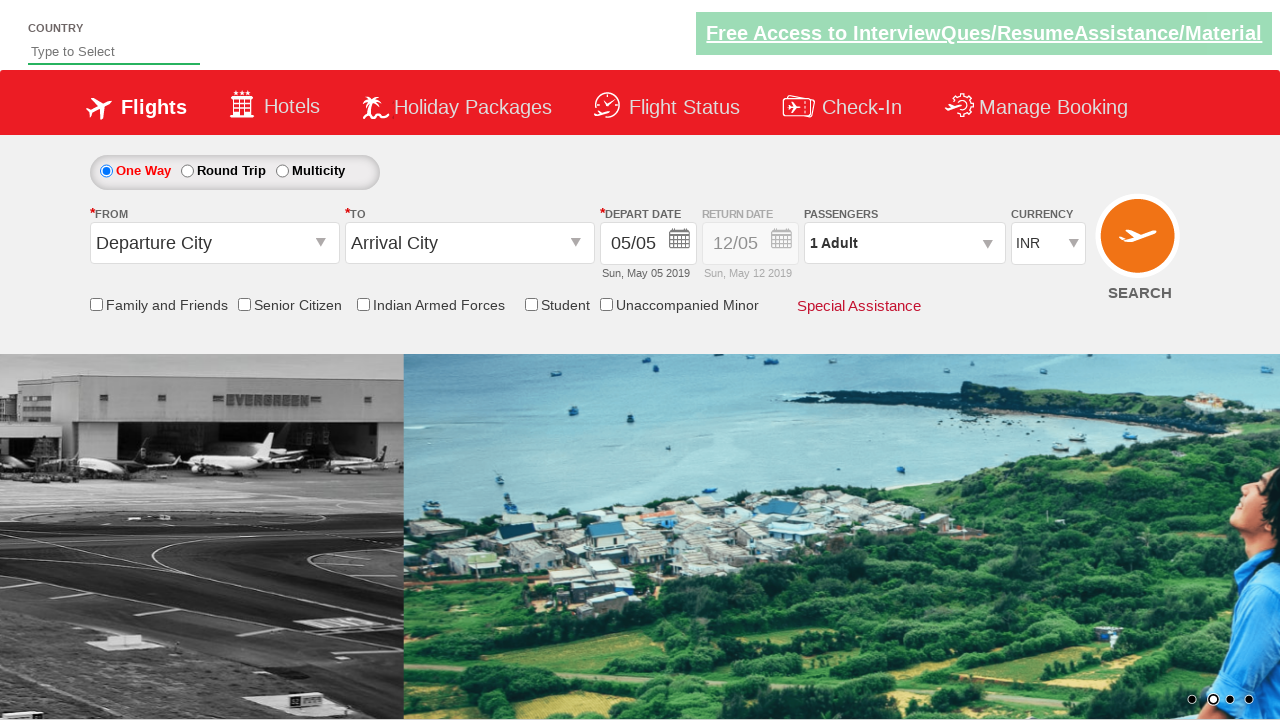

Located currency dropdown element
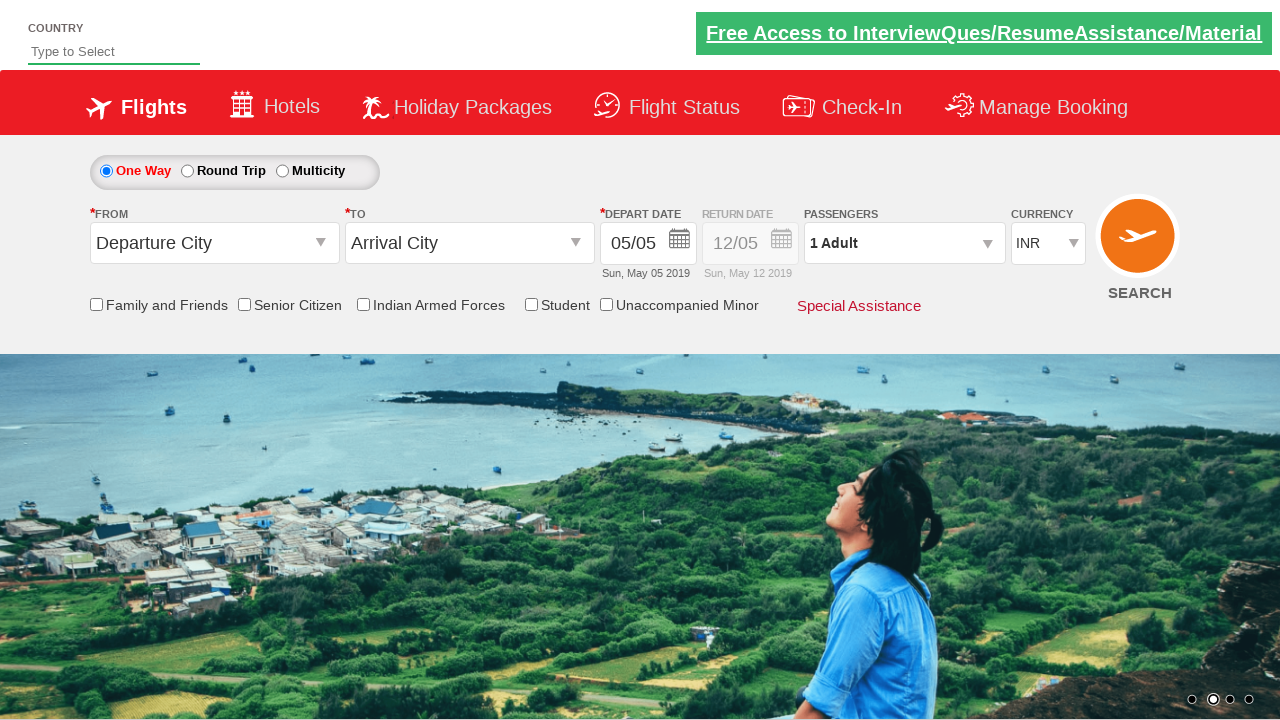

Selected USD currency by index (3) on #ctl00_mainContent_DropDownListCurrency
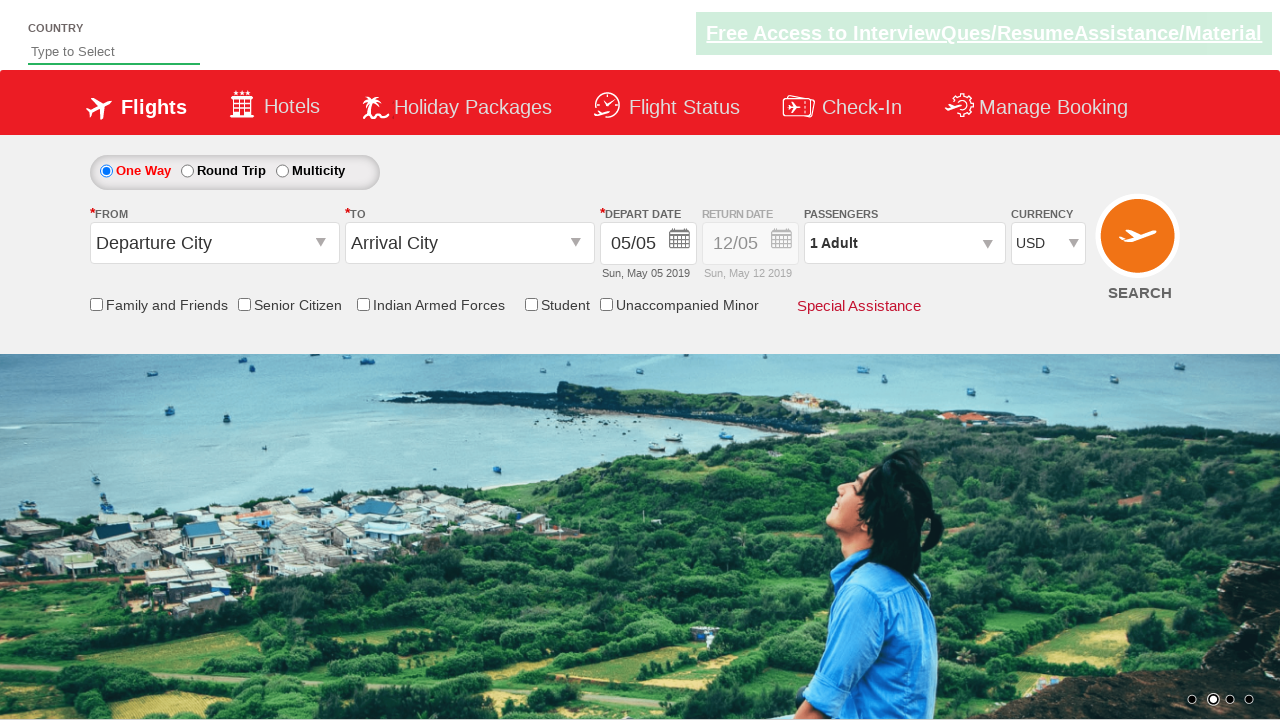

Selected AED currency by visible text on #ctl00_mainContent_DropDownListCurrency
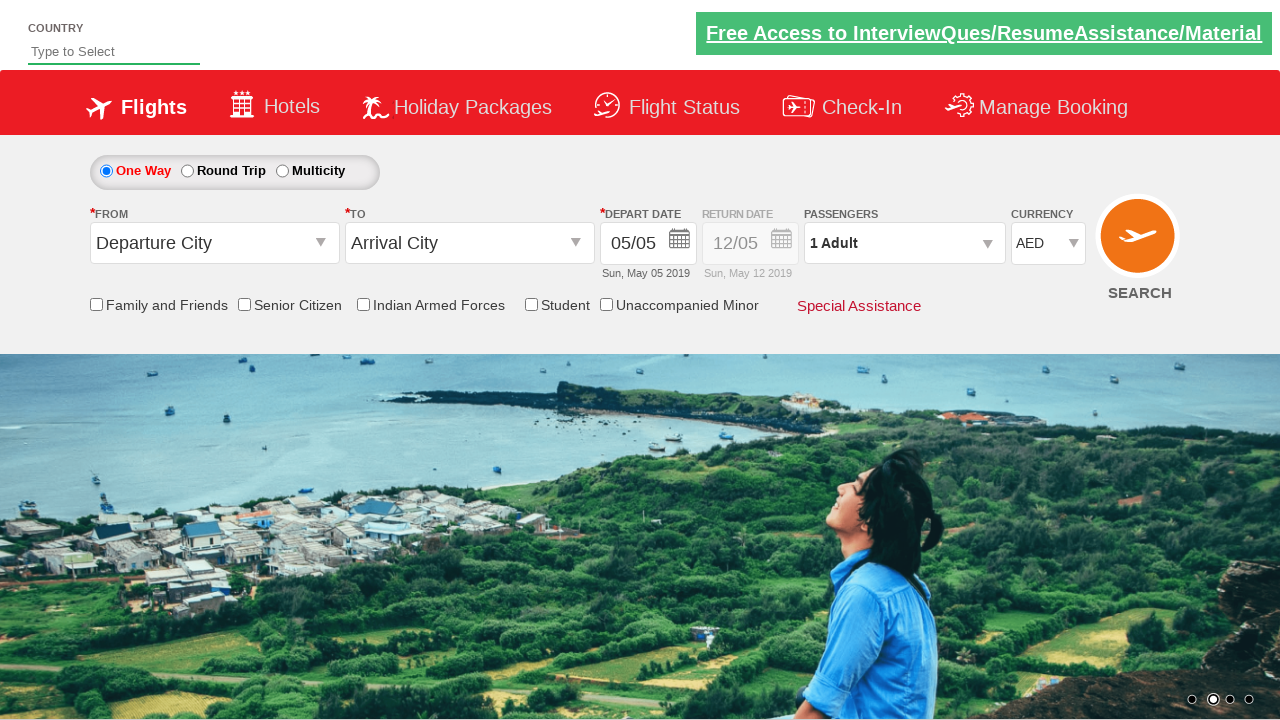

Selected INR currency by value on #ctl00_mainContent_DropDownListCurrency
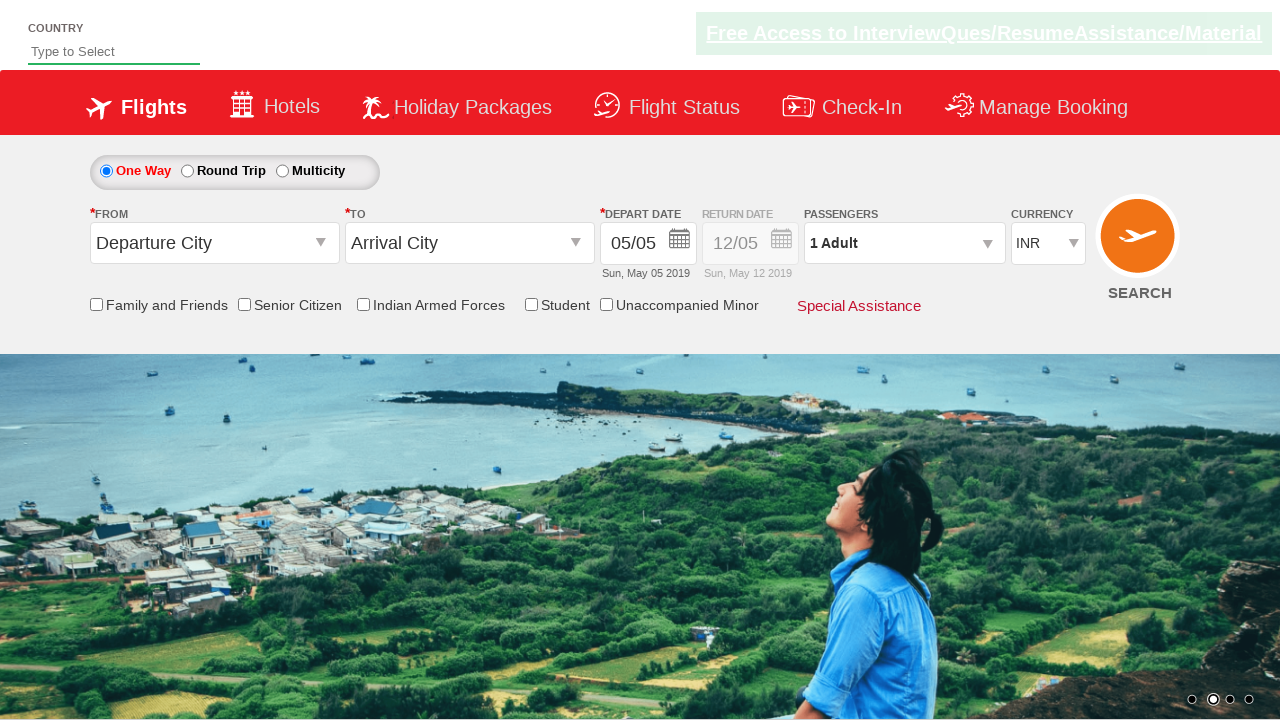

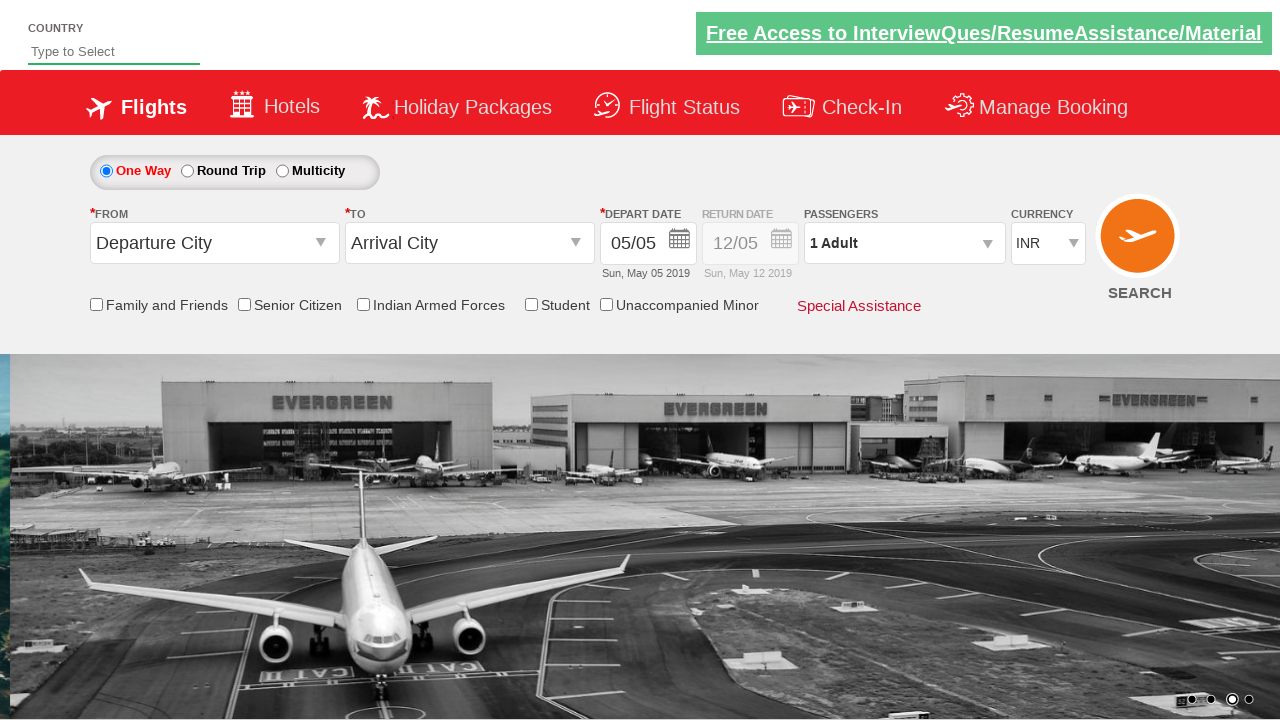